Tests drag and drop functionality on jQueryUI's droppable demo page by dragging an element and dropping it onto a target element within an iframe.

Starting URL: https://jqueryui.com/droppable/

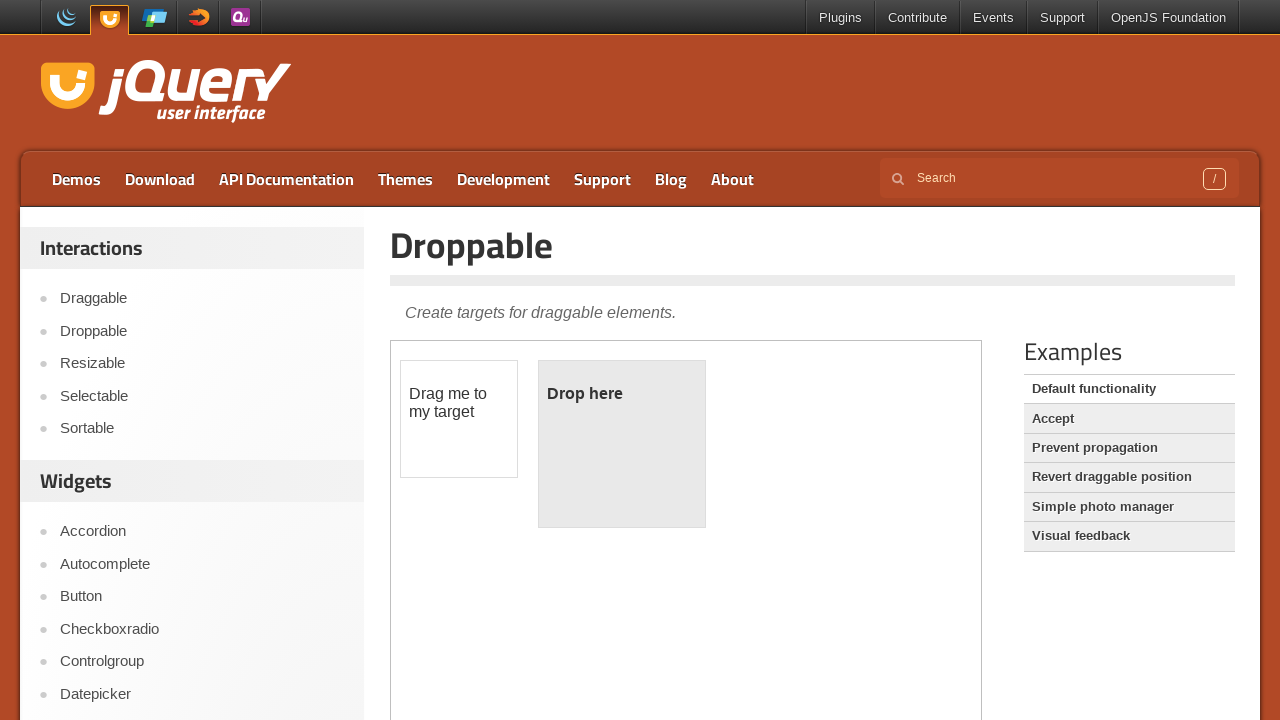

Located the first iframe on the page
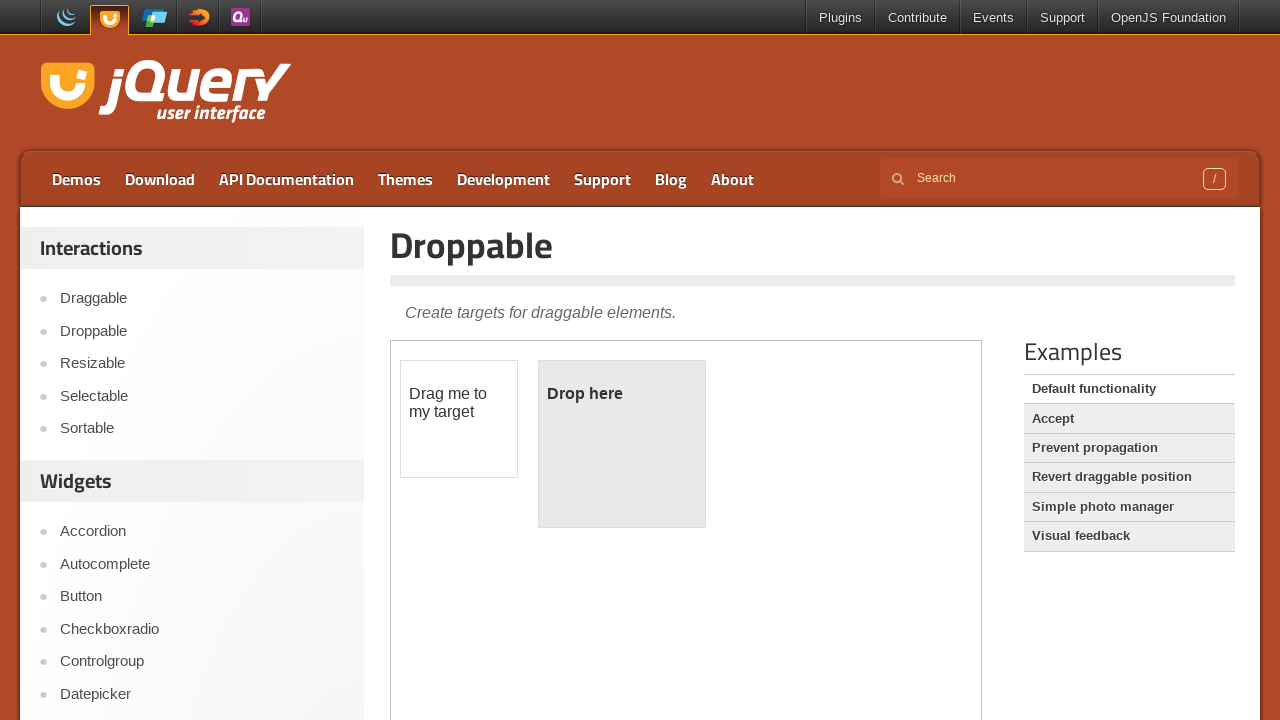

Located the draggable element (#draggable) within the iframe
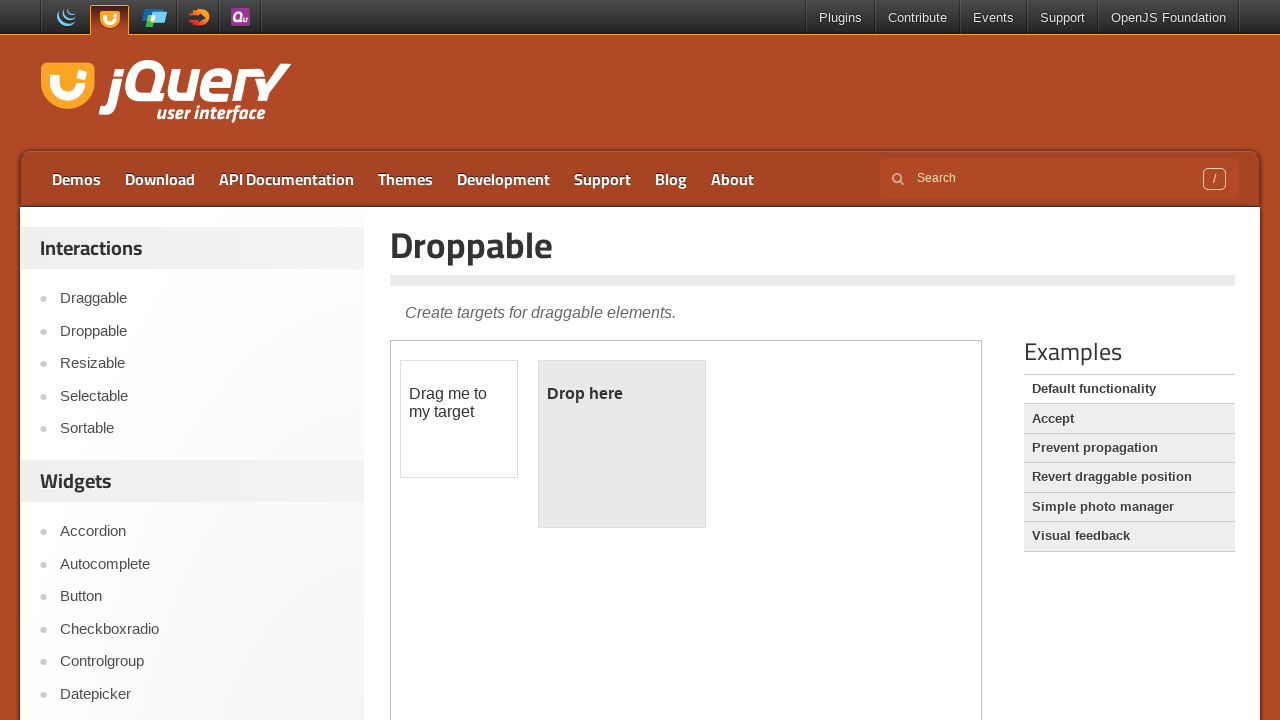

Located the droppable element (#droppable) within the iframe
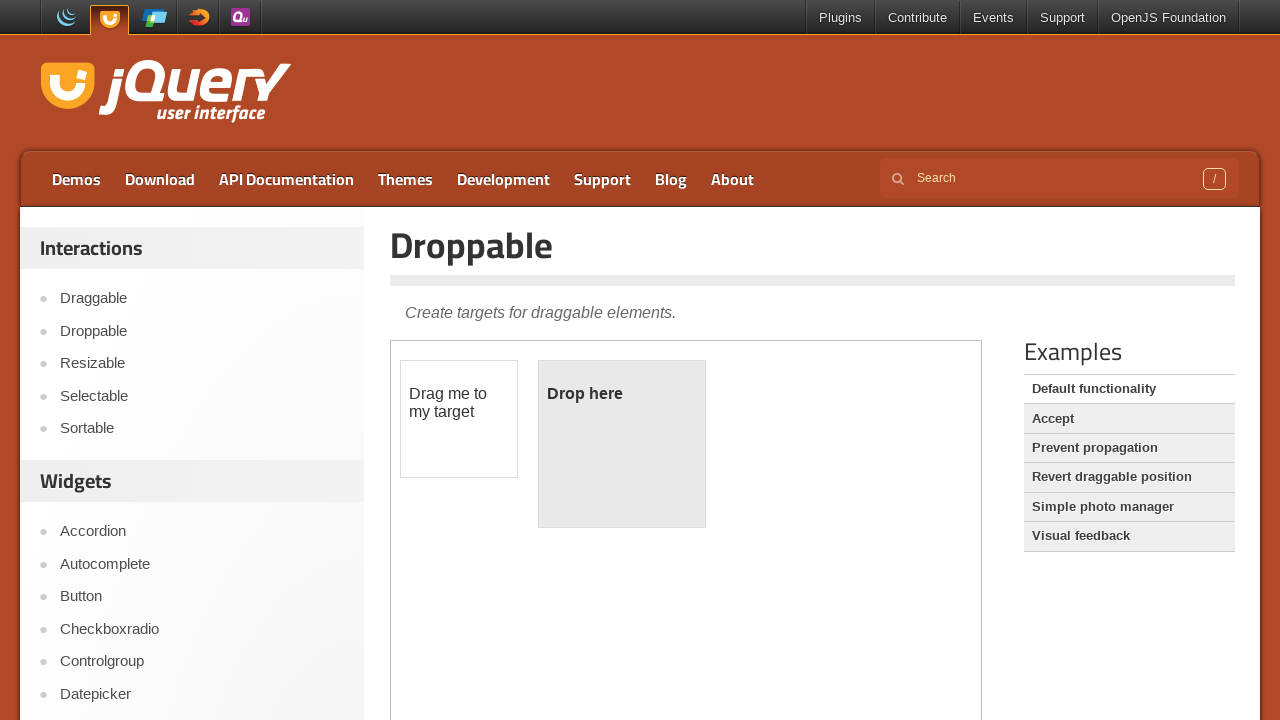

Dragged the draggable element onto the droppable element at (622, 444)
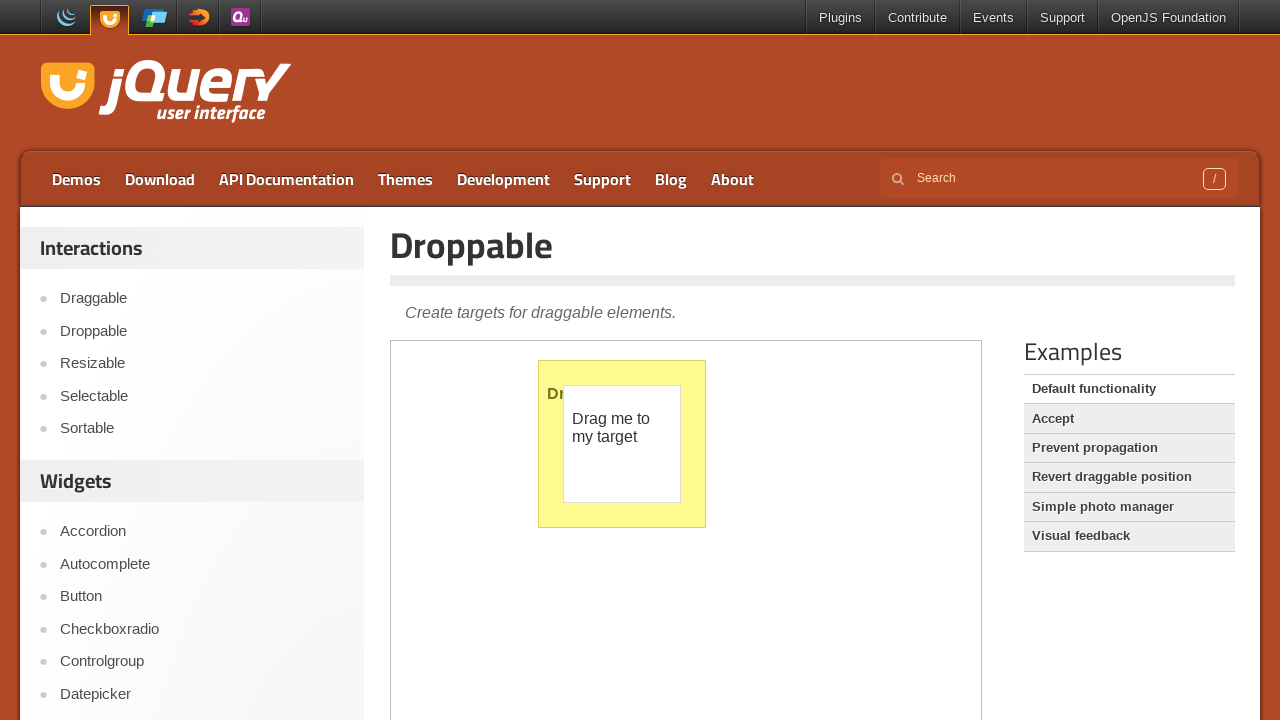

Verified that the droppable element displays 'Dropped!' text confirming successful drop
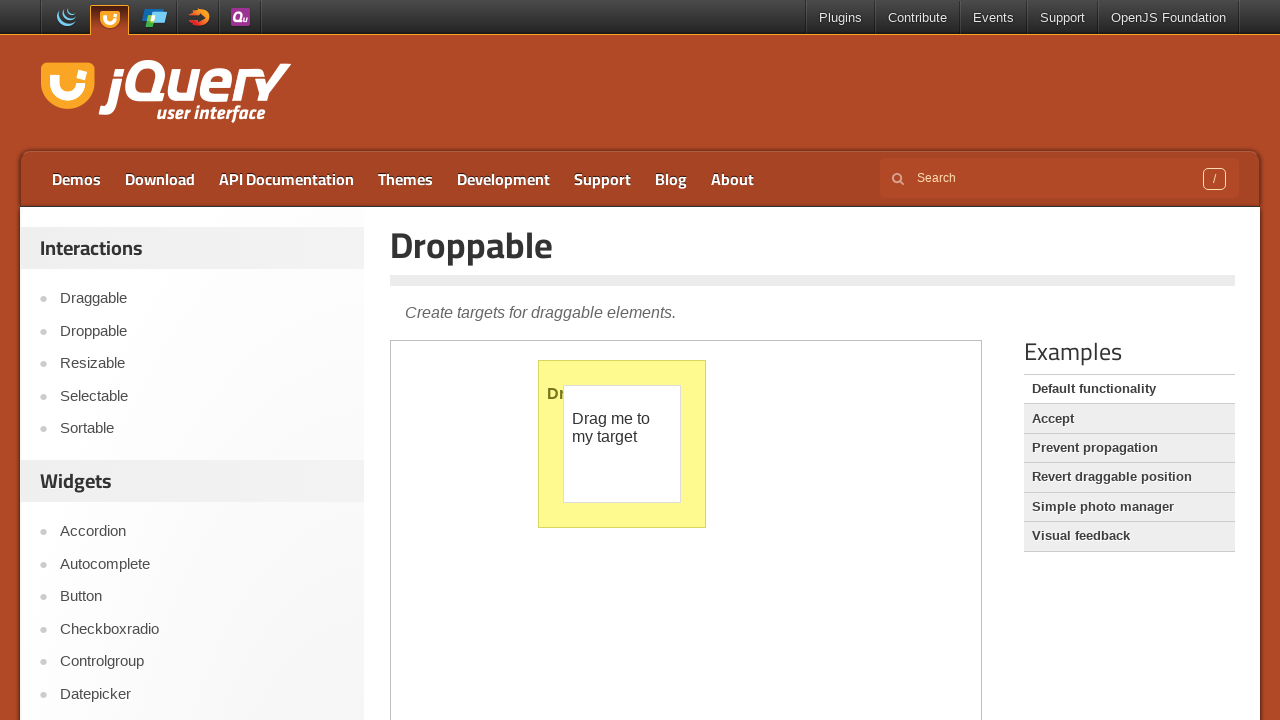

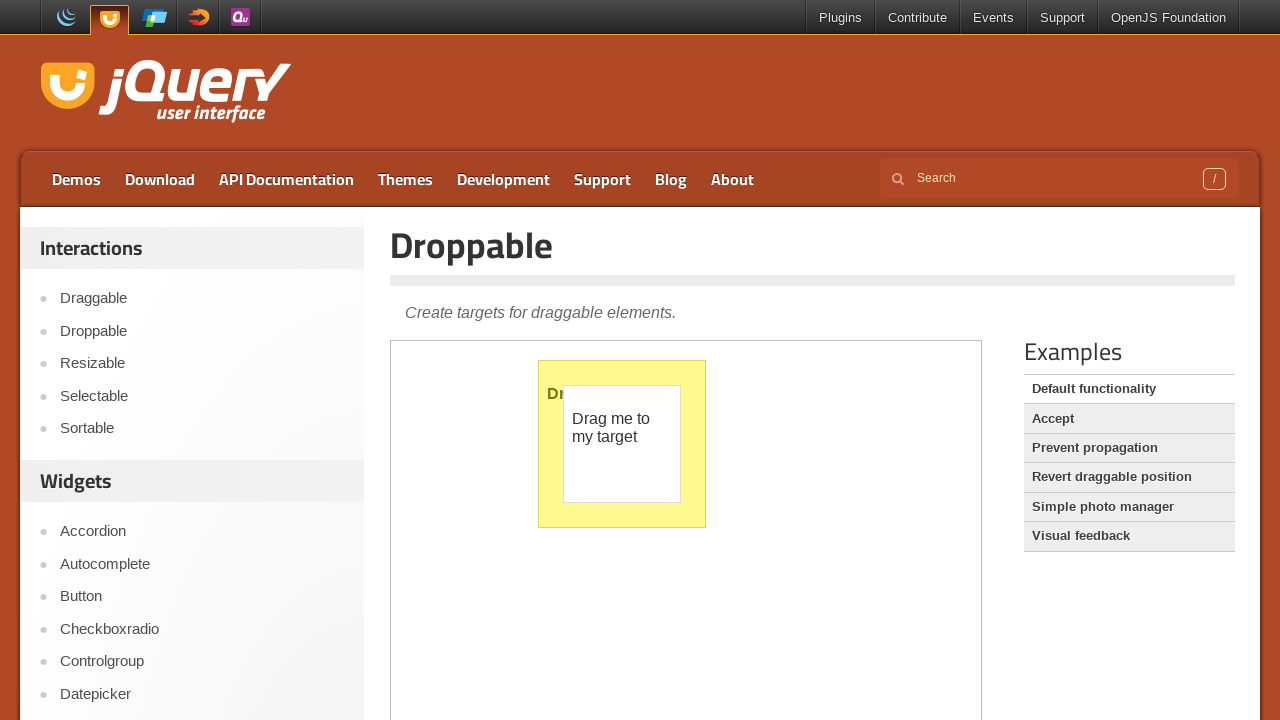